Tests keyboard key press functionality by sending SPACE key to an input element and LEFT arrow key using Actions builder, then verifying the displayed result text shows which key was pressed.

Starting URL: http://the-internet.herokuapp.com/key_presses

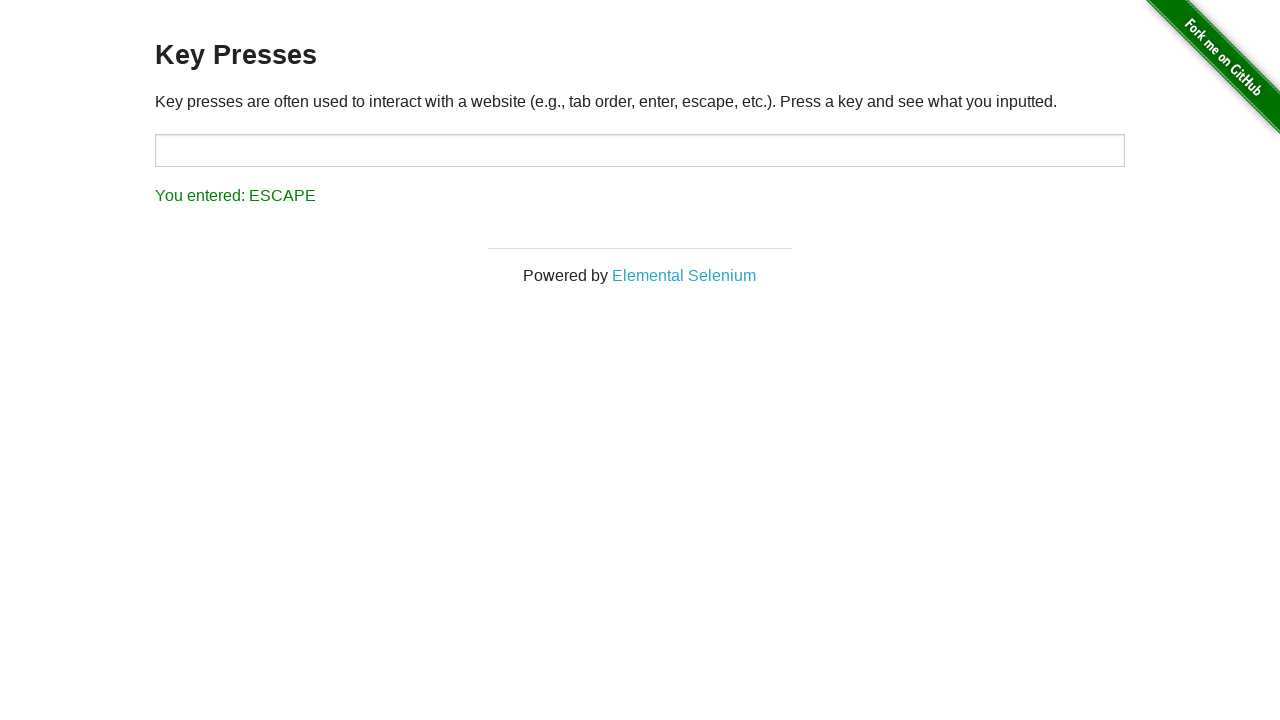

Pressed SPACE key on target element on #target
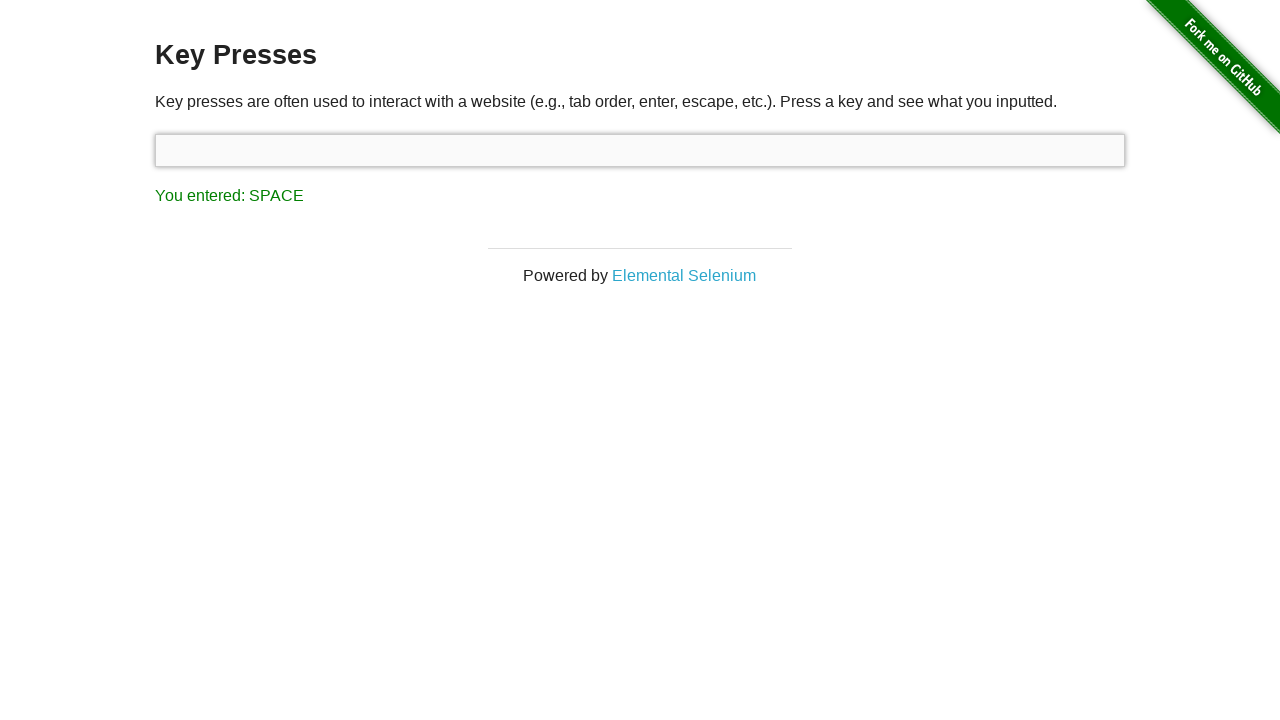

Result element loaded after SPACE key press
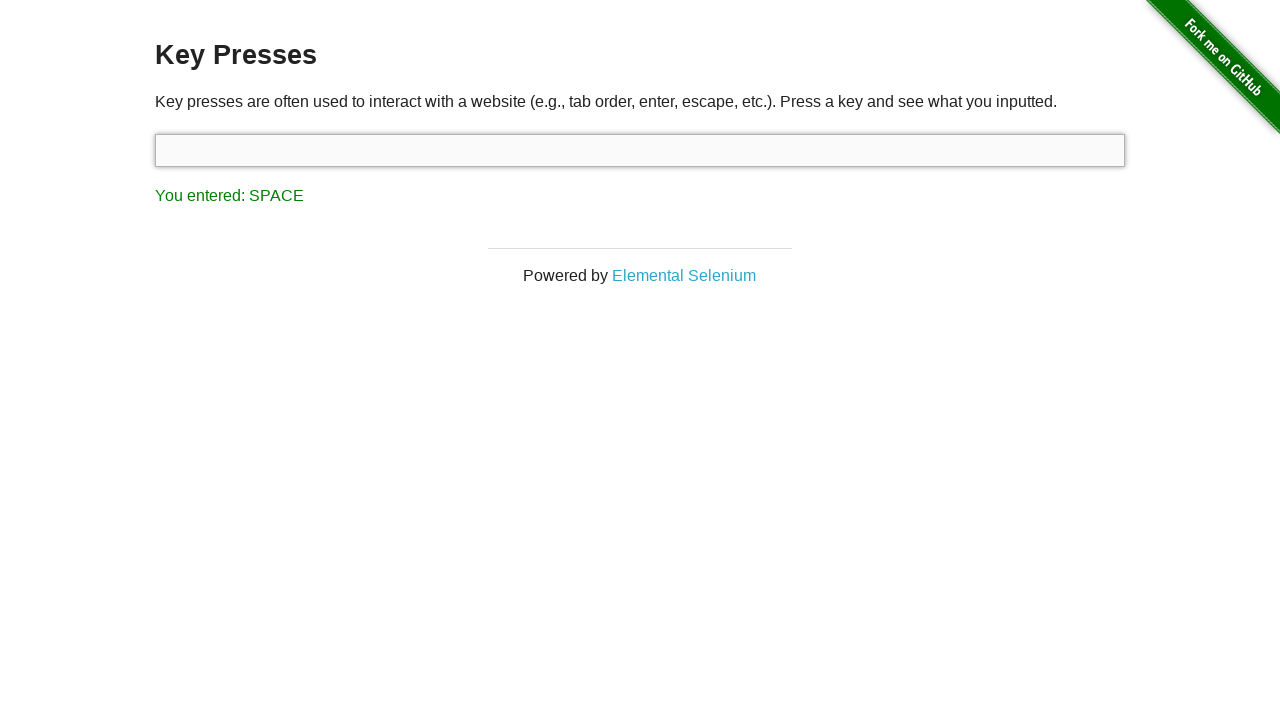

Retrieved result text content
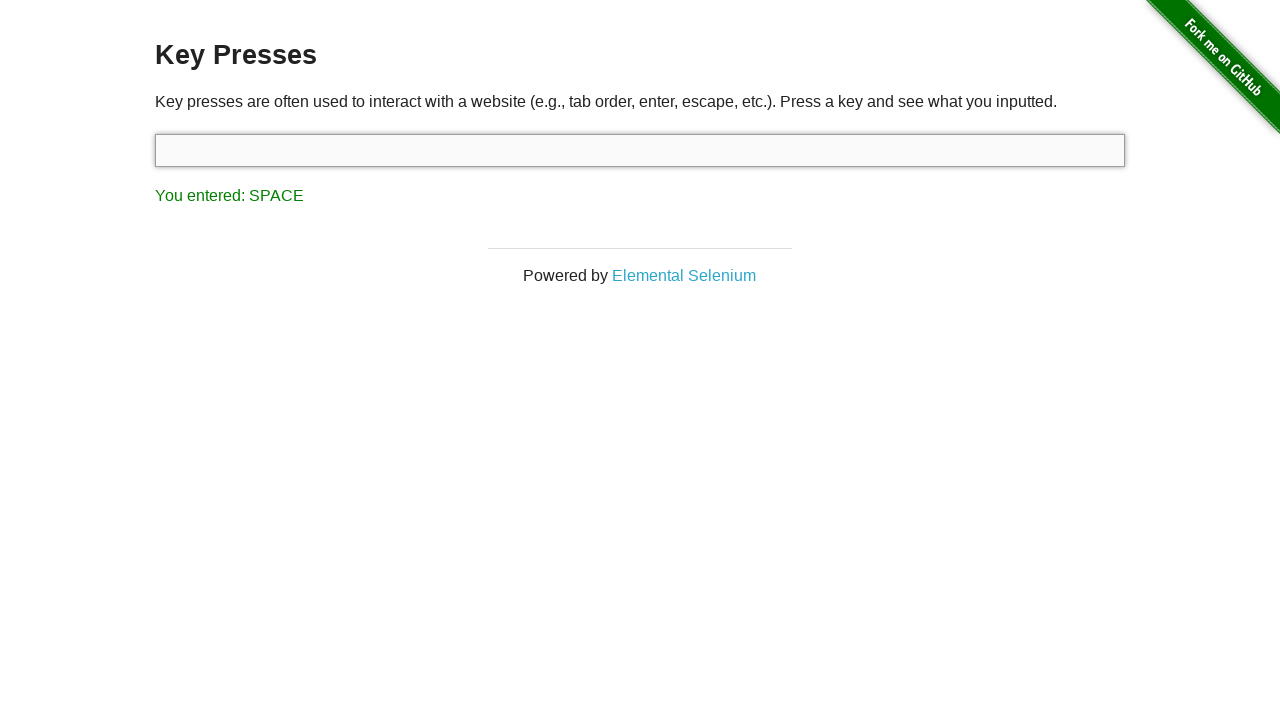

Verified result text shows 'You entered: SPACE'
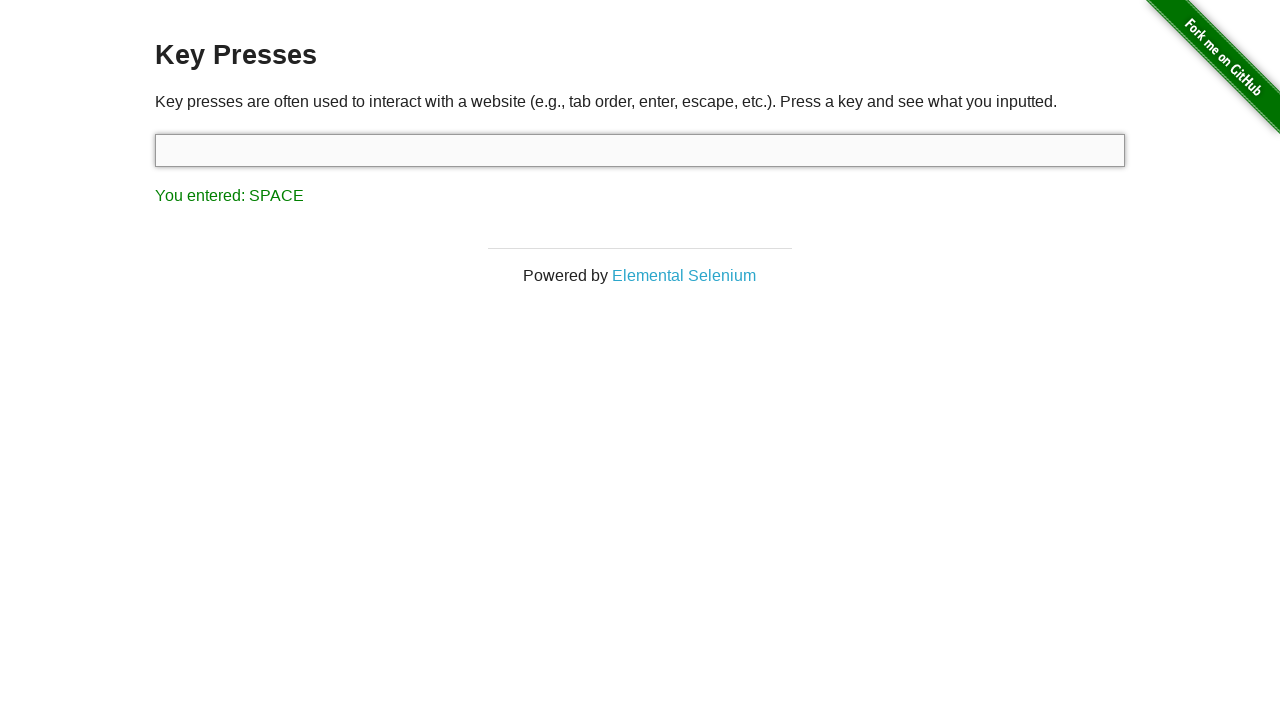

Pressed LEFT arrow key using keyboard
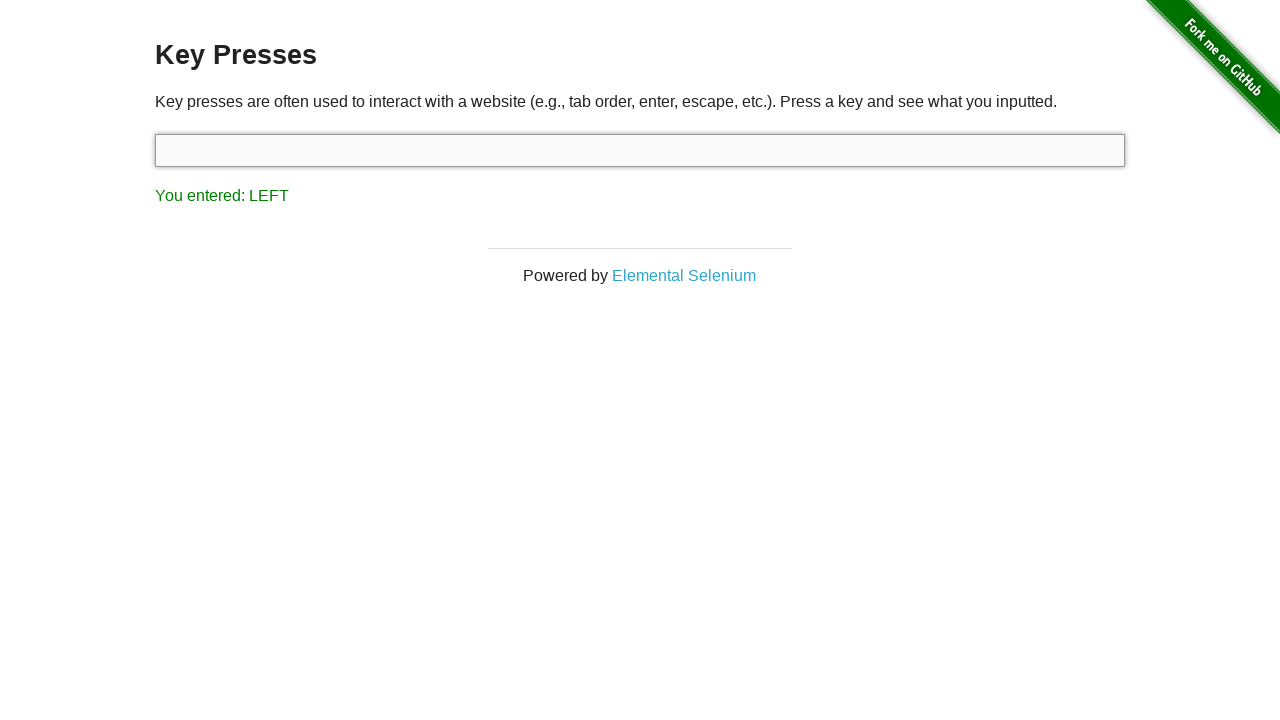

Retrieved result text content after LEFT arrow key press
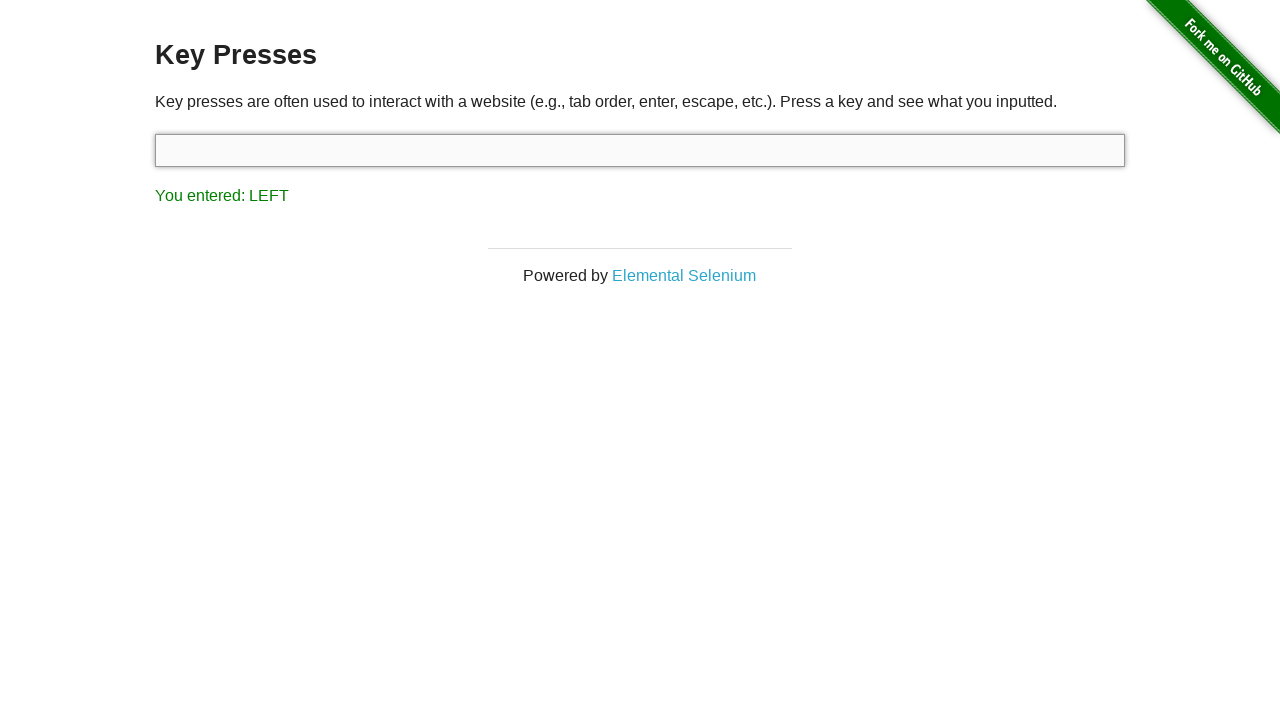

Verified result text shows 'You entered: LEFT'
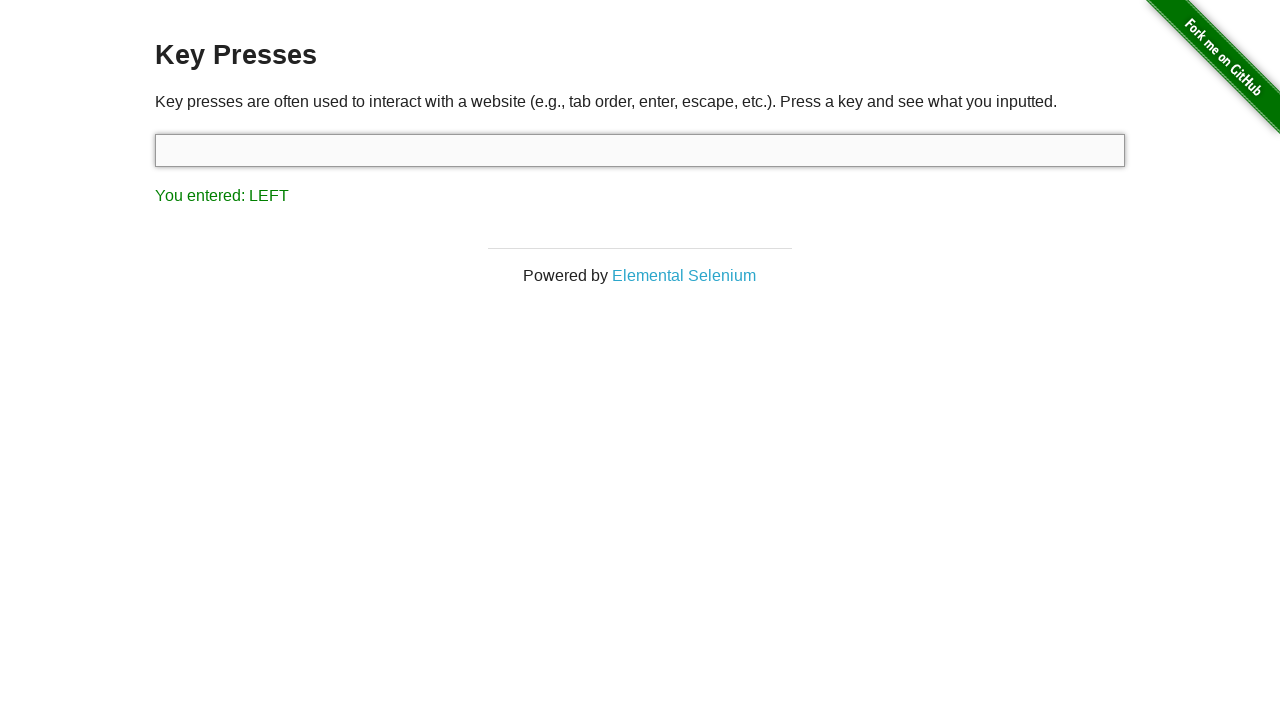

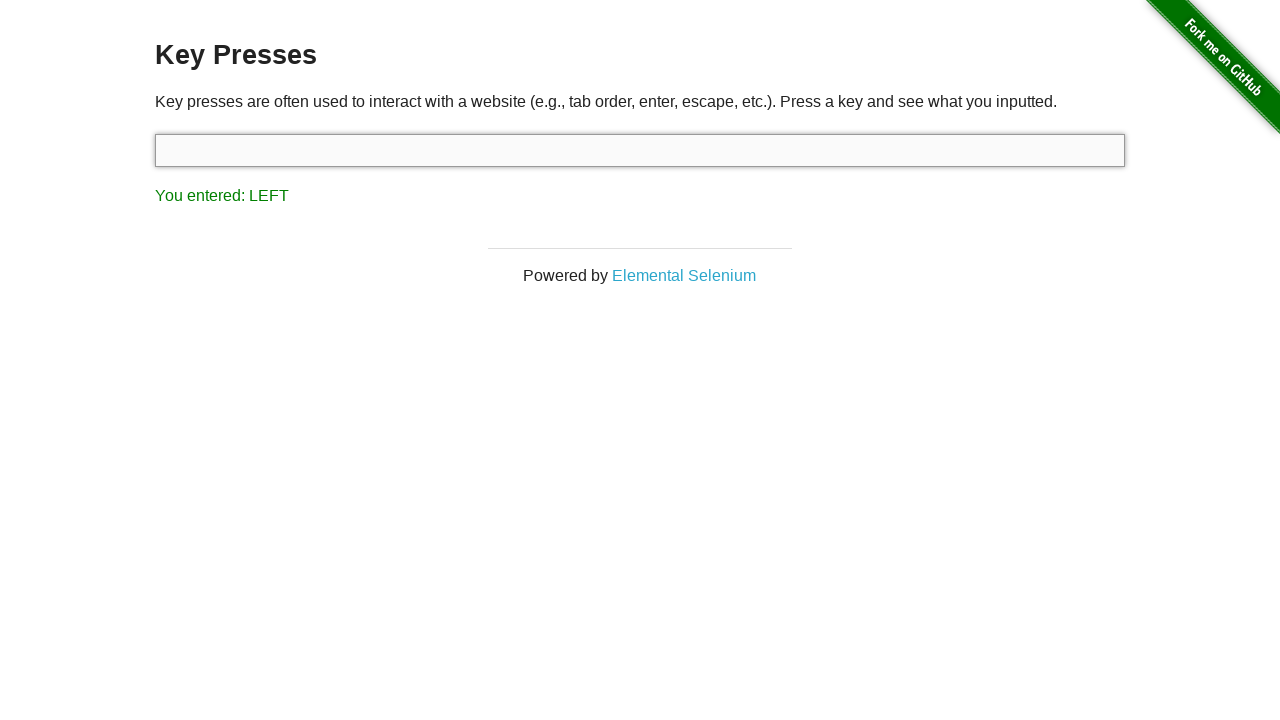